Tests drag-and-drop functionality on jQuery UI demo site by dragging an element to a drop zone, then navigates to the sortable section

Starting URL: https://jqueryui.com/

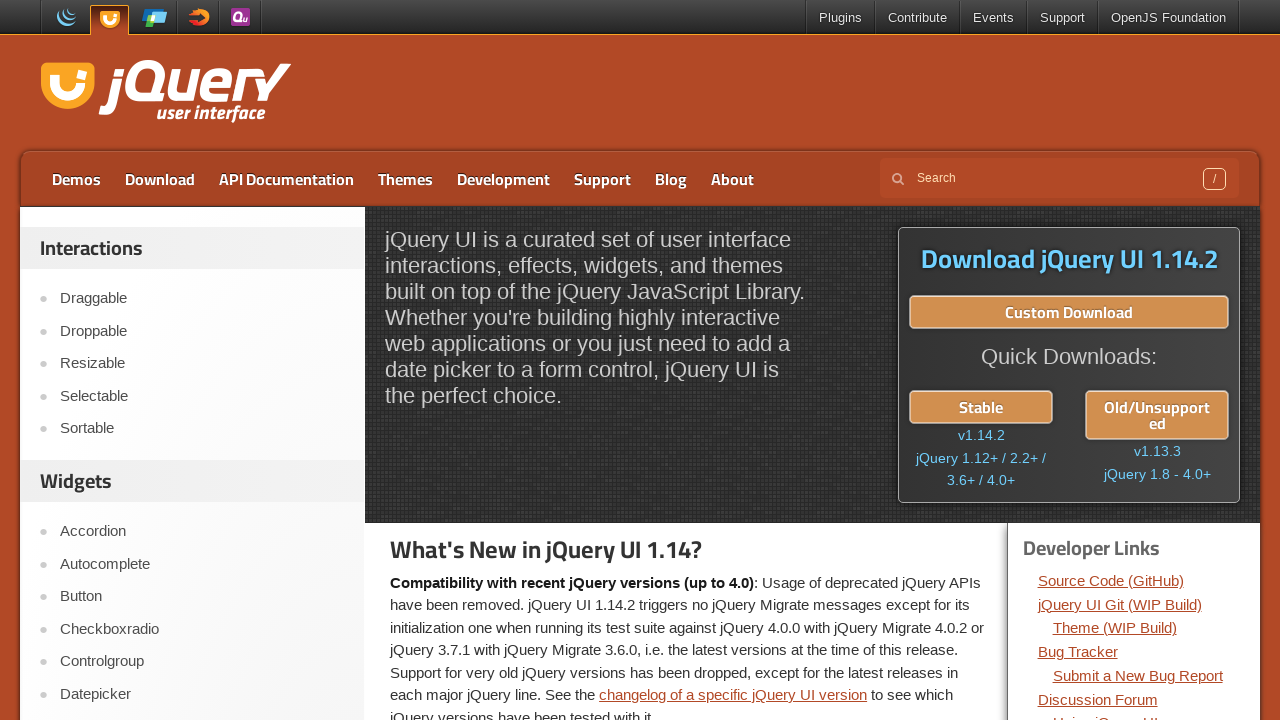

Clicked on Droppable link at (202, 331) on text=Droppable
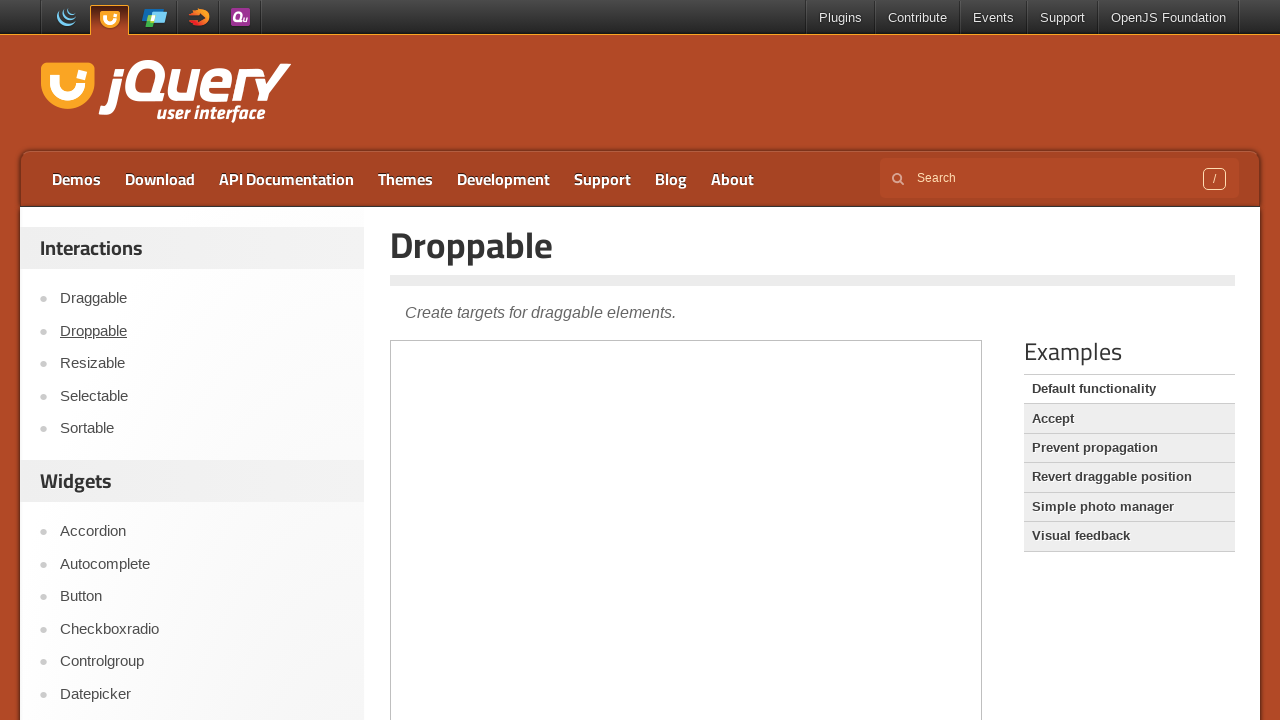

Located iframe containing drag and drop demo
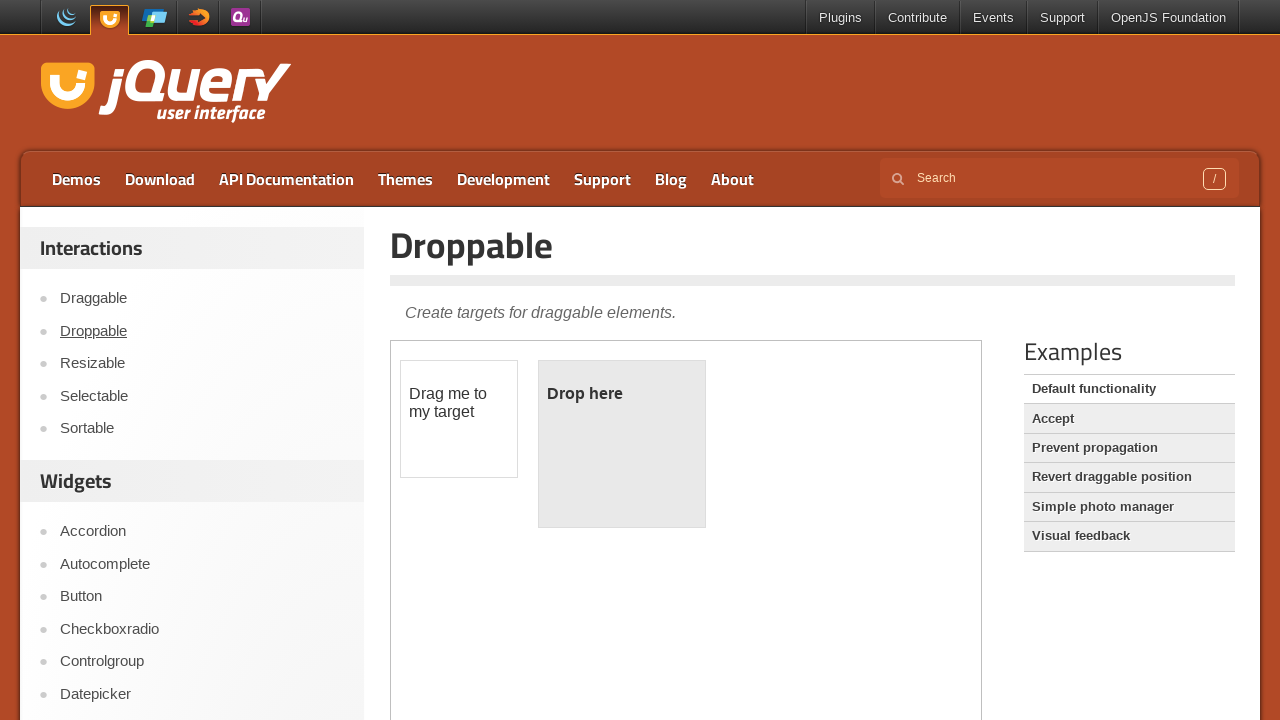

Located draggable element
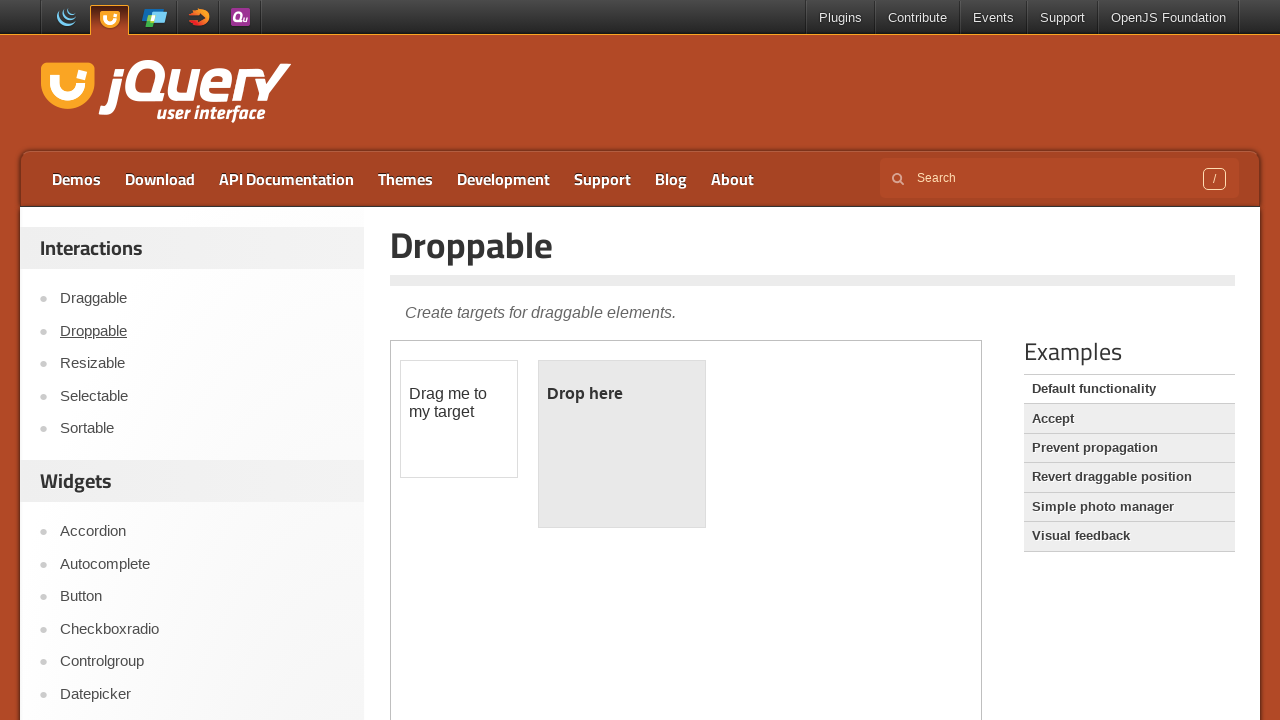

Located droppable zone element
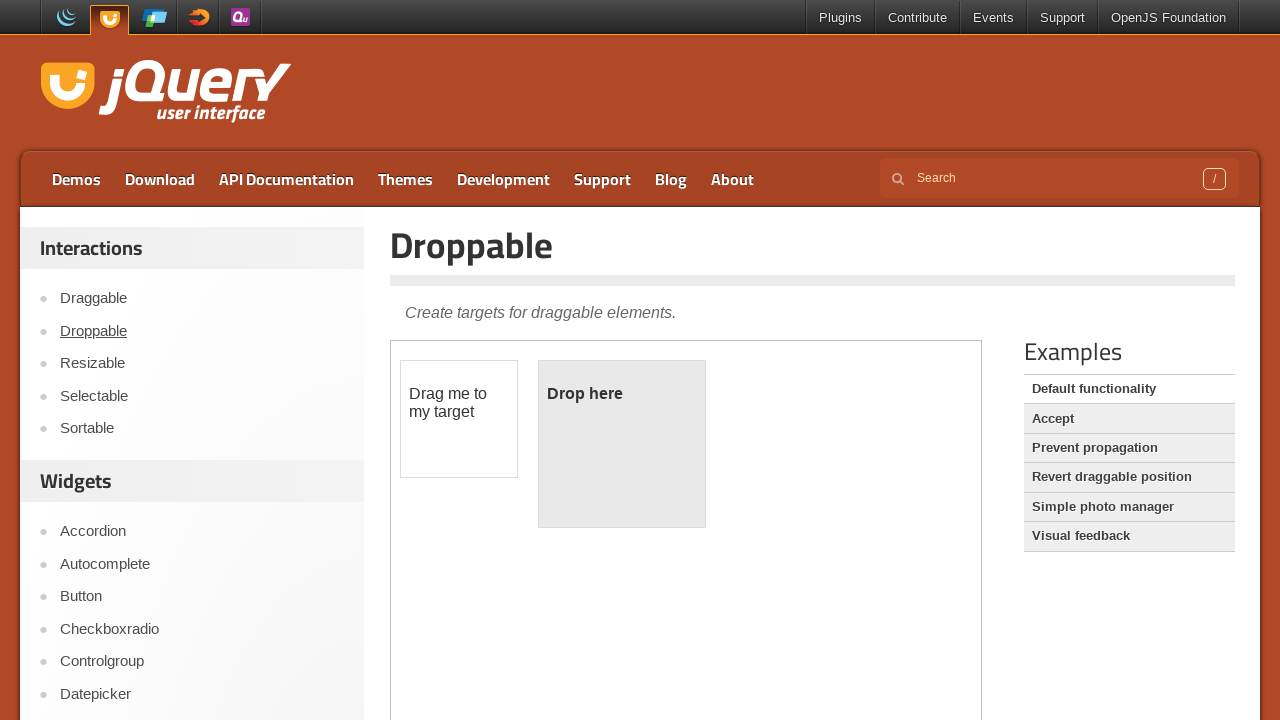

Dragged element to drop zone successfully at (622, 444)
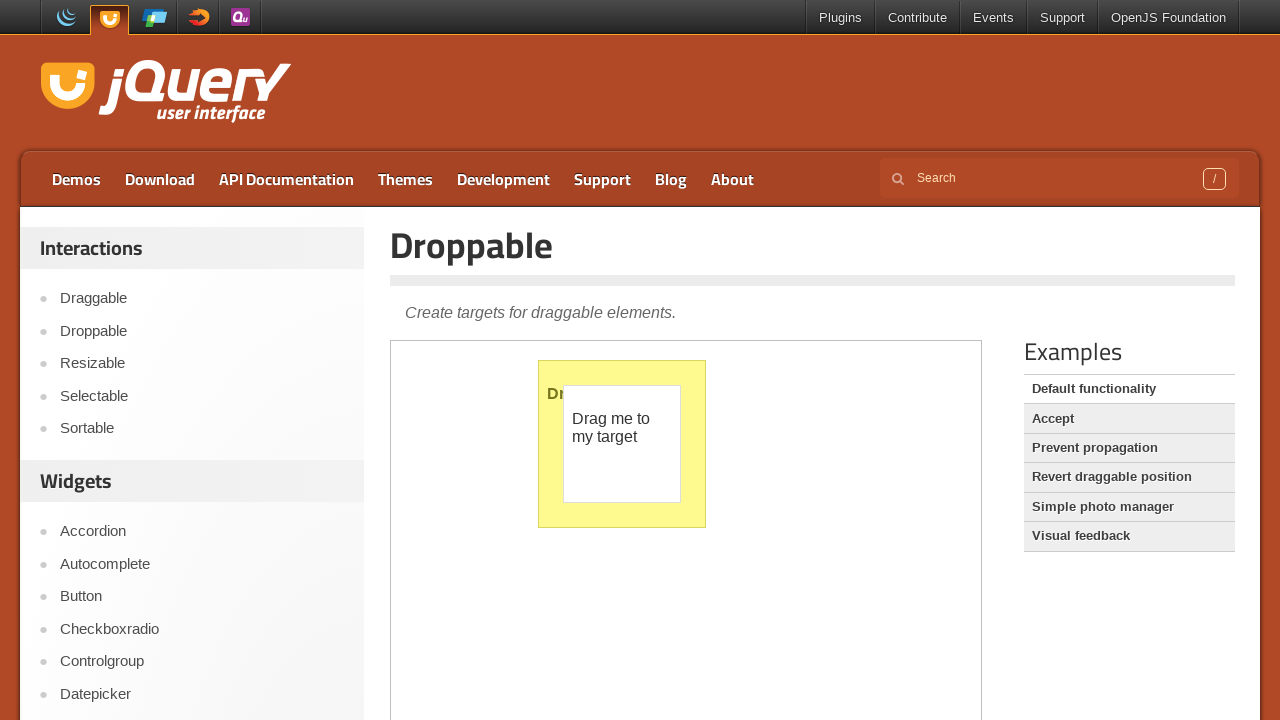

Clicked on Sortable link to navigate to sortable section at (202, 429) on text=Sortable
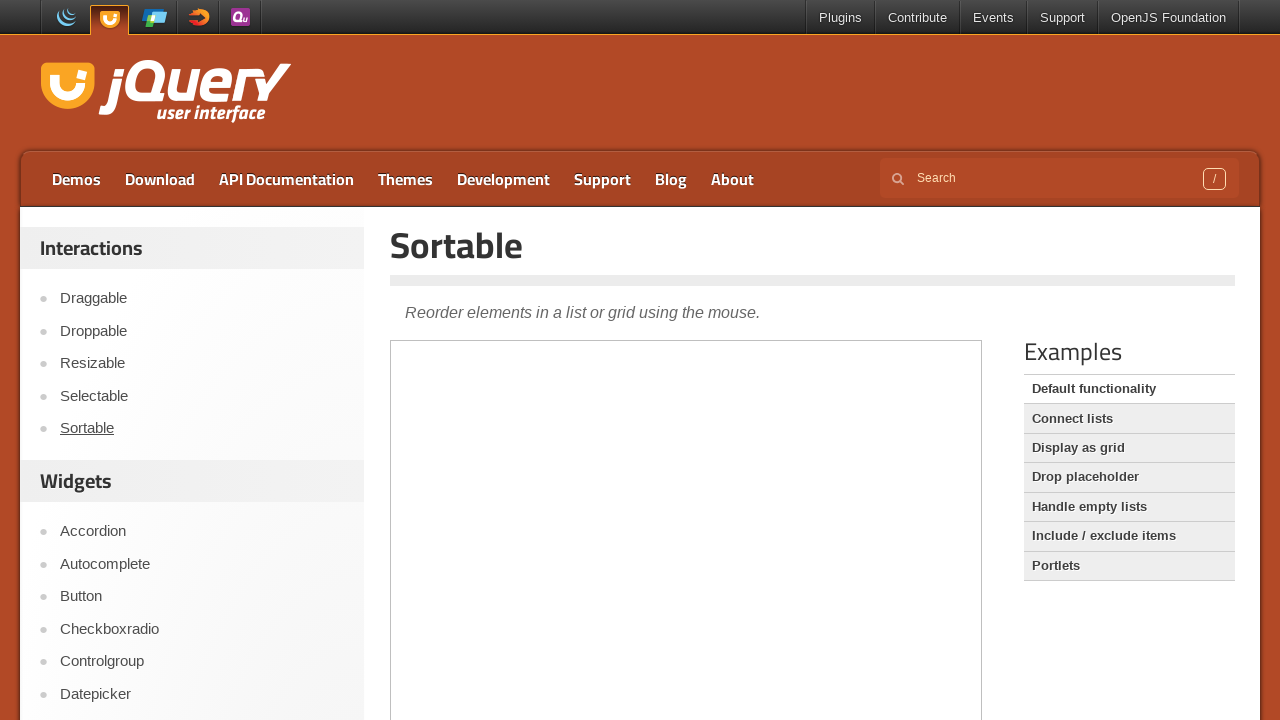

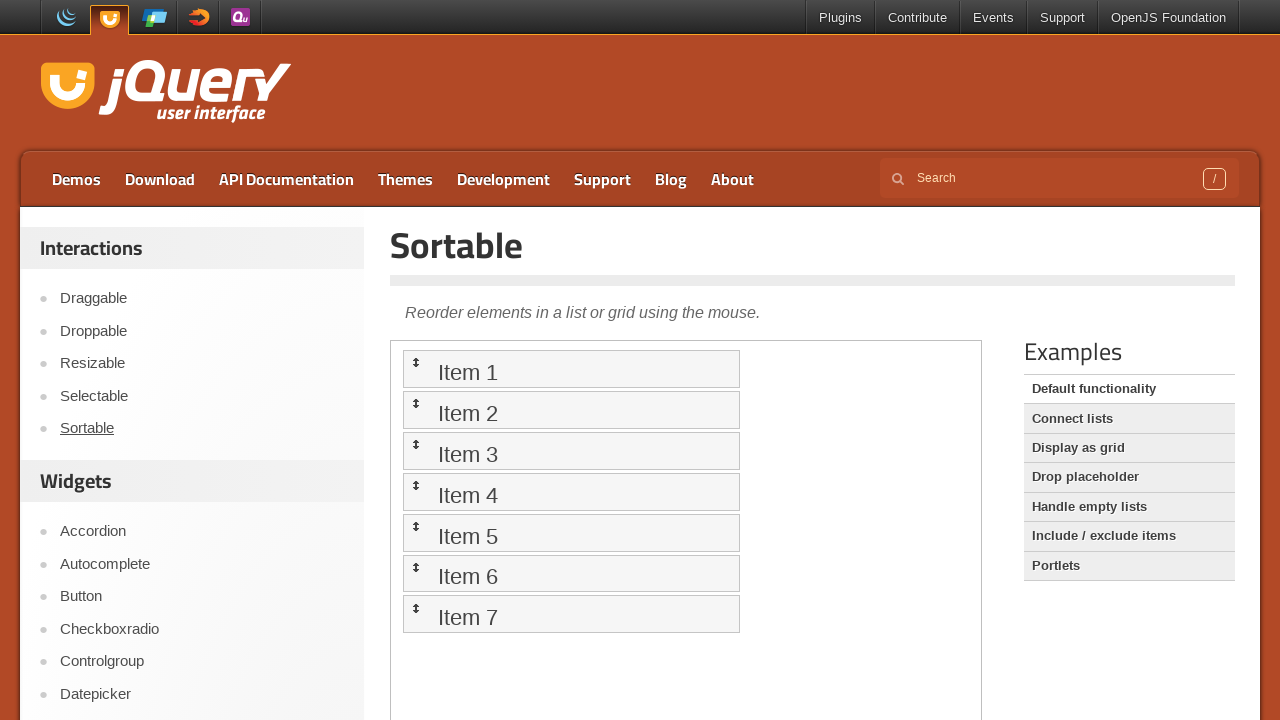